Navigates to toss.im website, scrolls to the bottom of the page, waits, then scrolls back to the top

Starting URL: https://toss.im

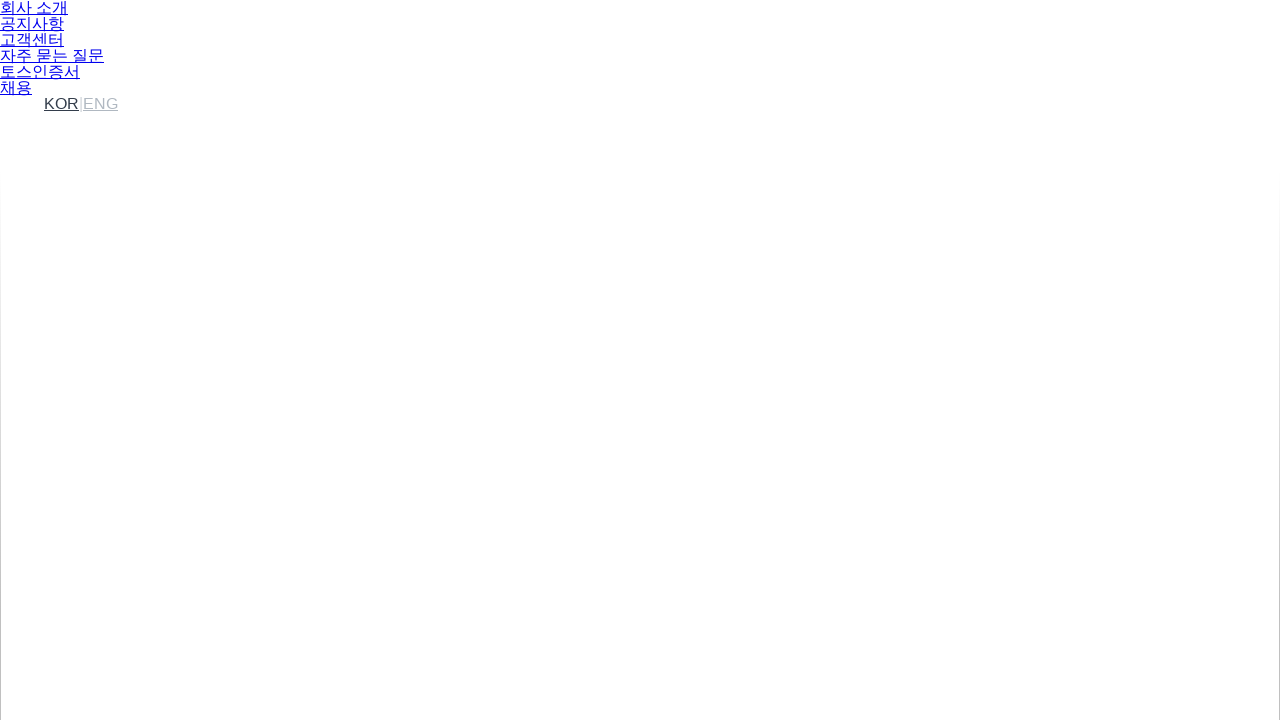

Navigated to https://toss.im
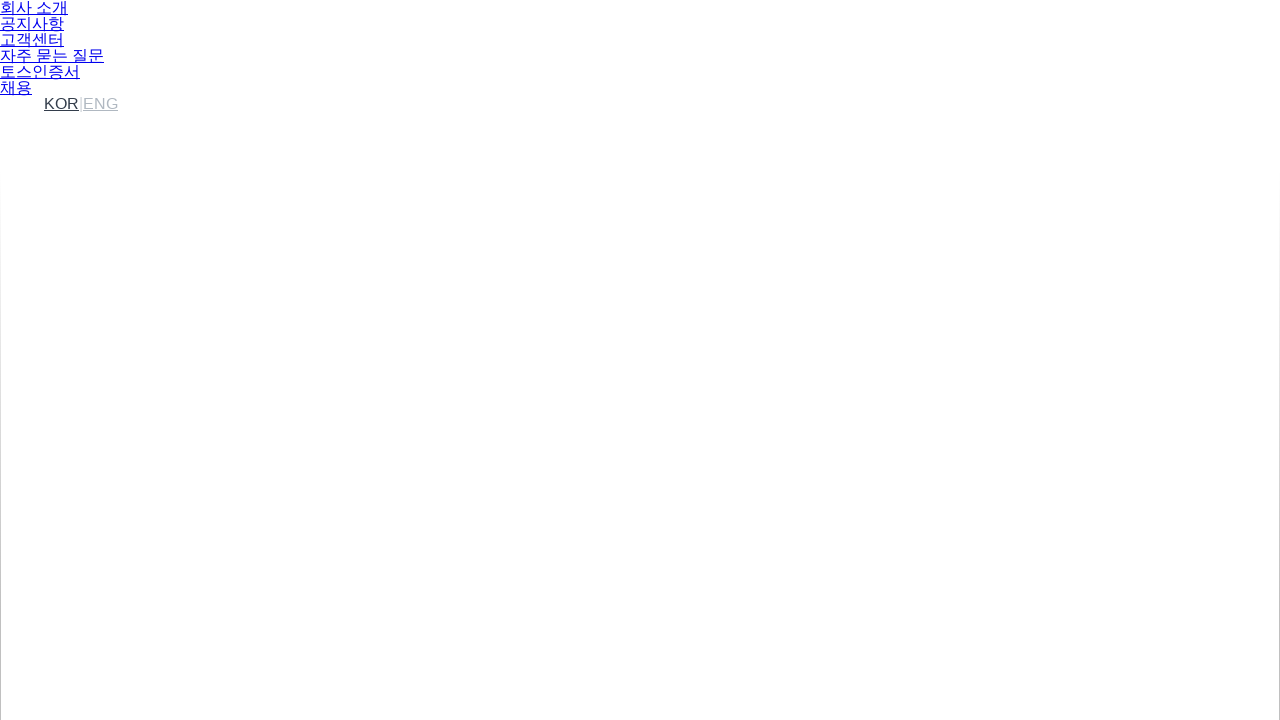

Scrolled to the bottom of the page
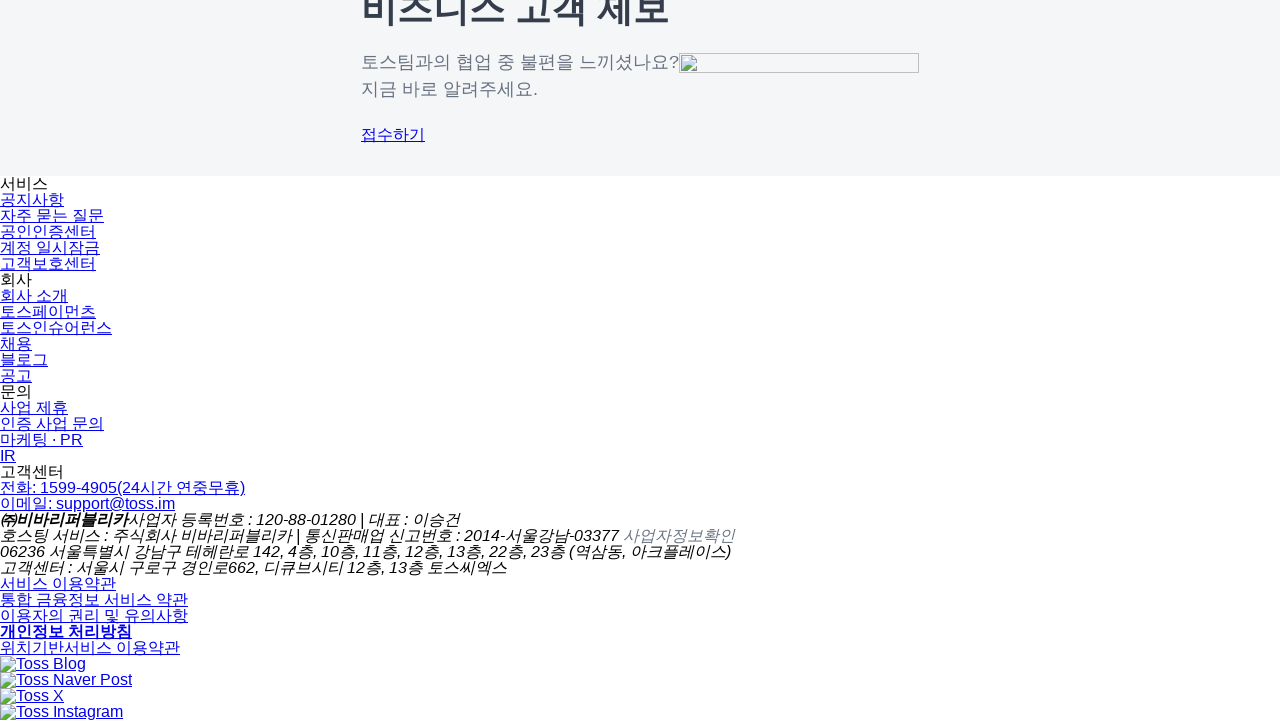

Waited 3 seconds for content to load
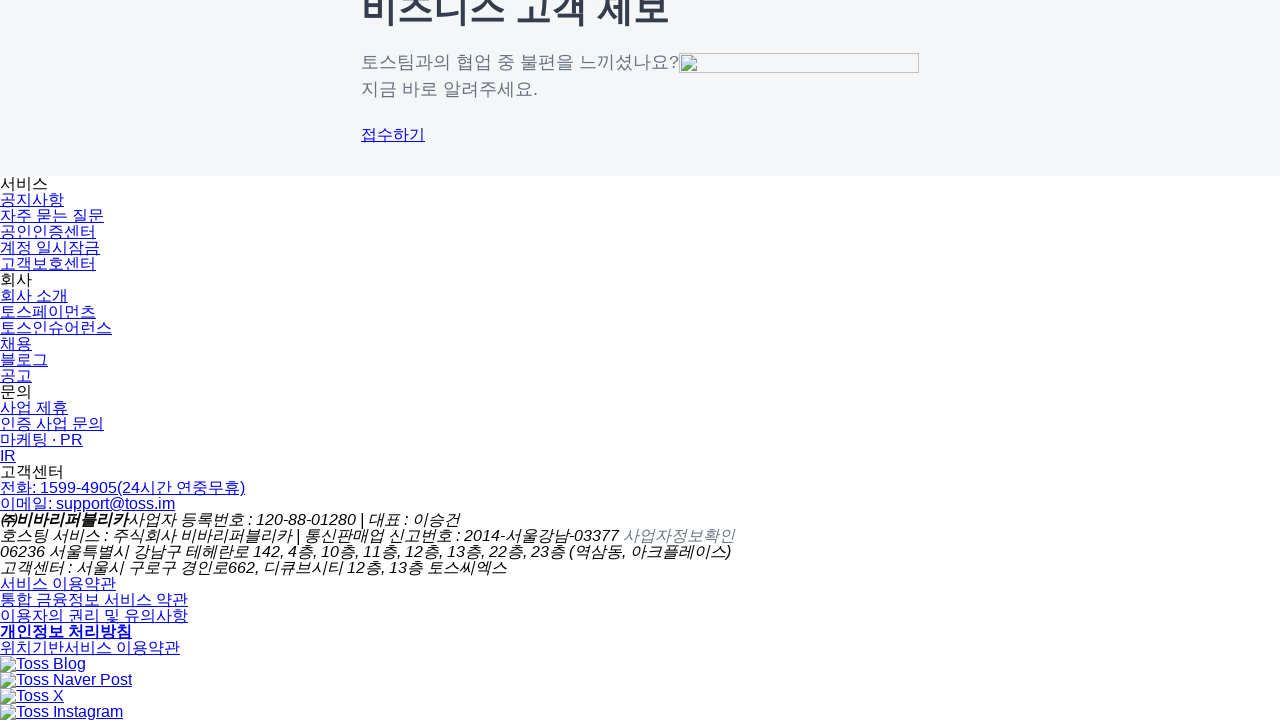

Scrolled back to the top of the page
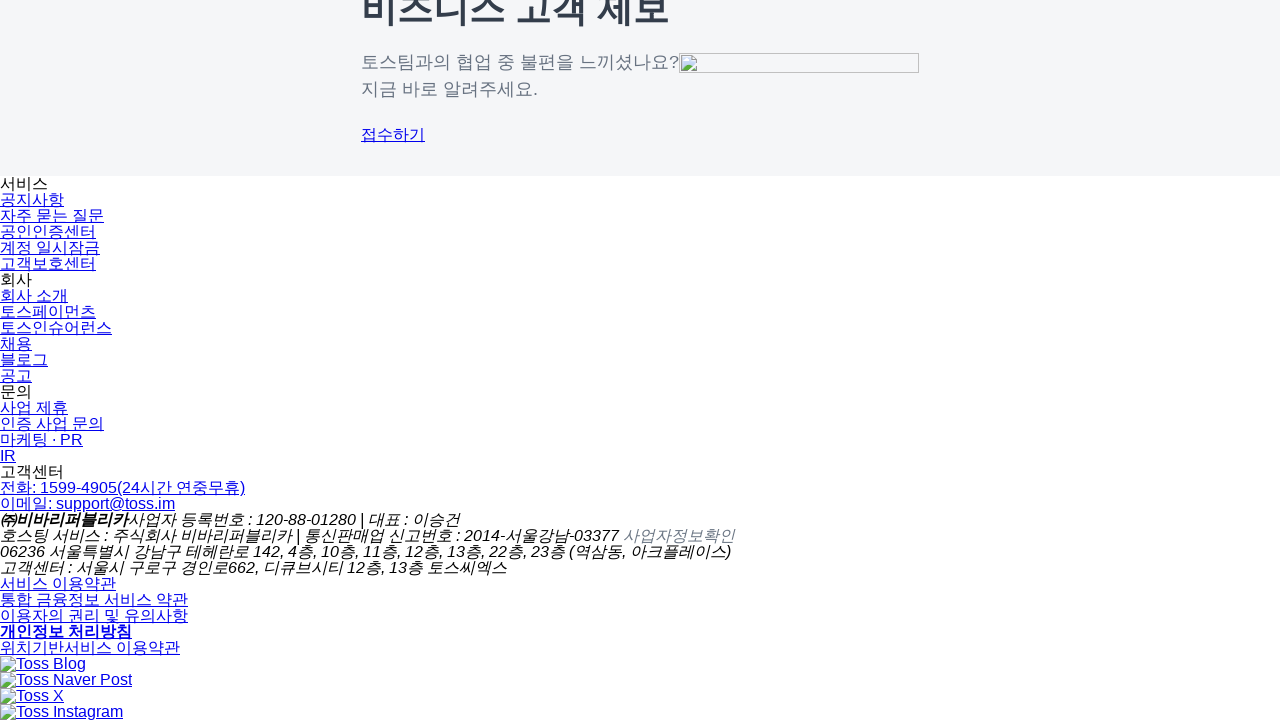

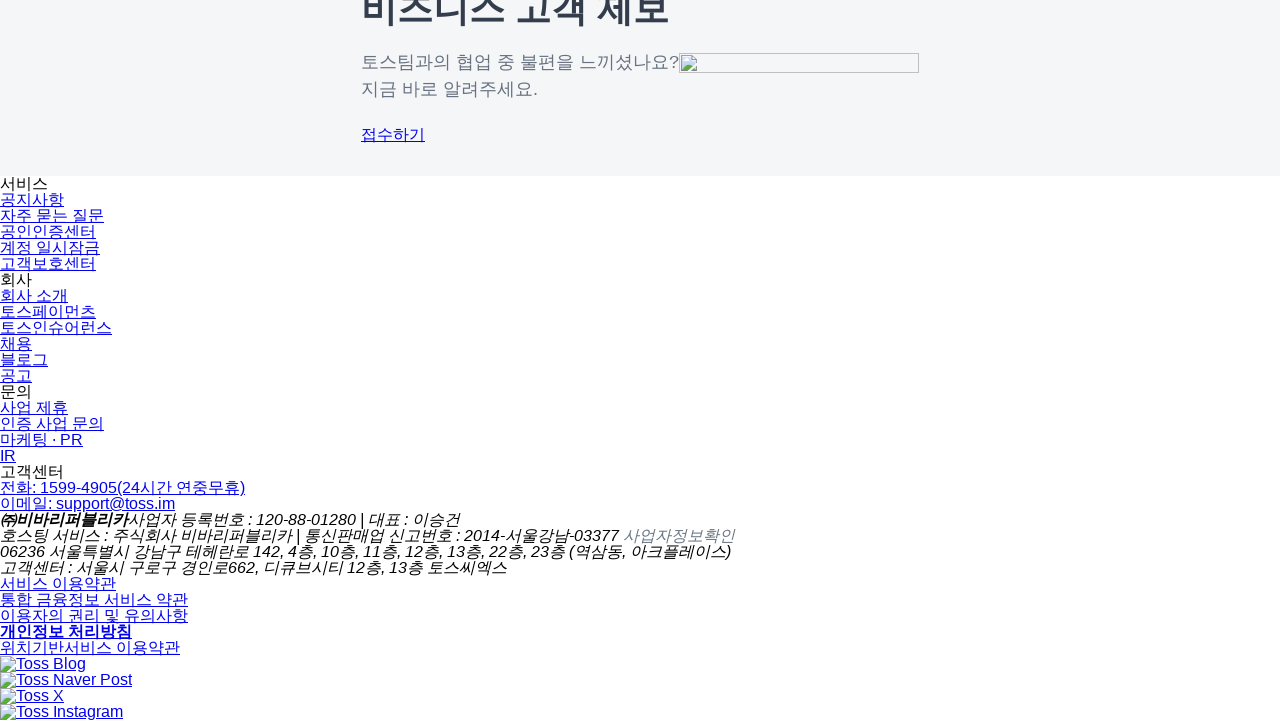